Tests various form interactions on a blog page including reading textarea attributes, filling username/password fields, and clicking a button

Starting URL: https://omayo.blogspot.com/

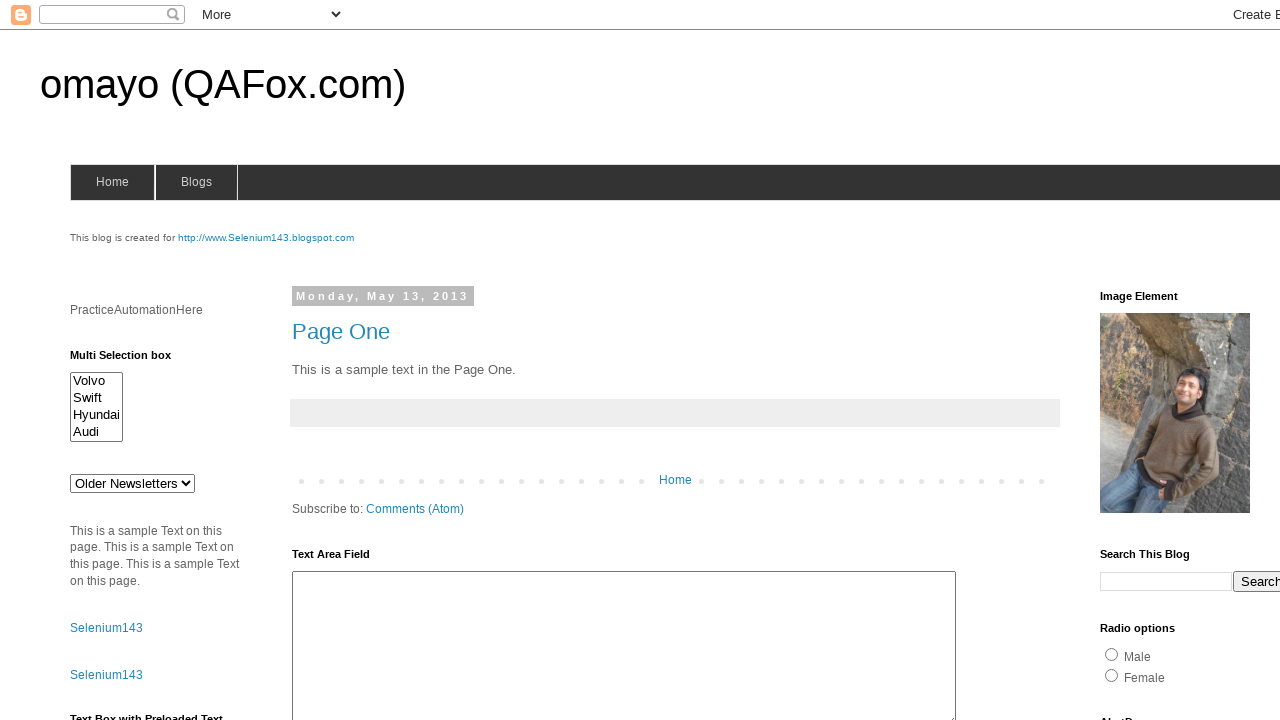

Located textarea element
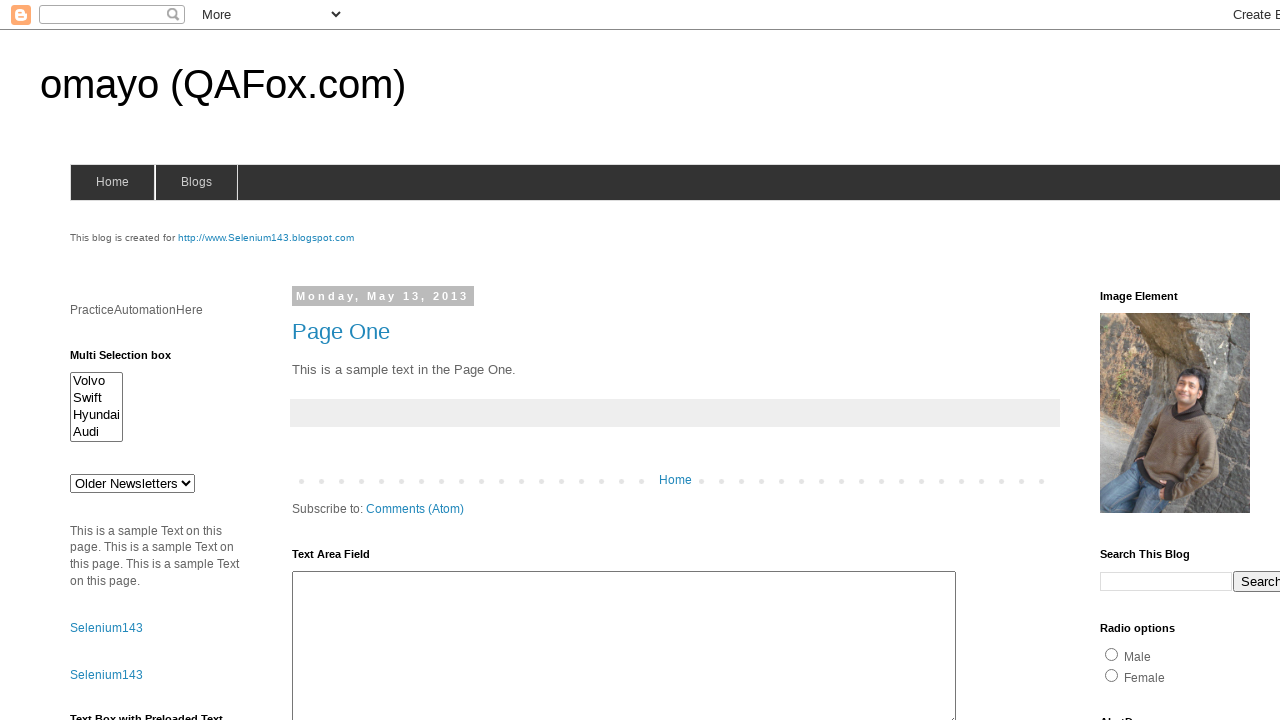

Verified textarea is enabled
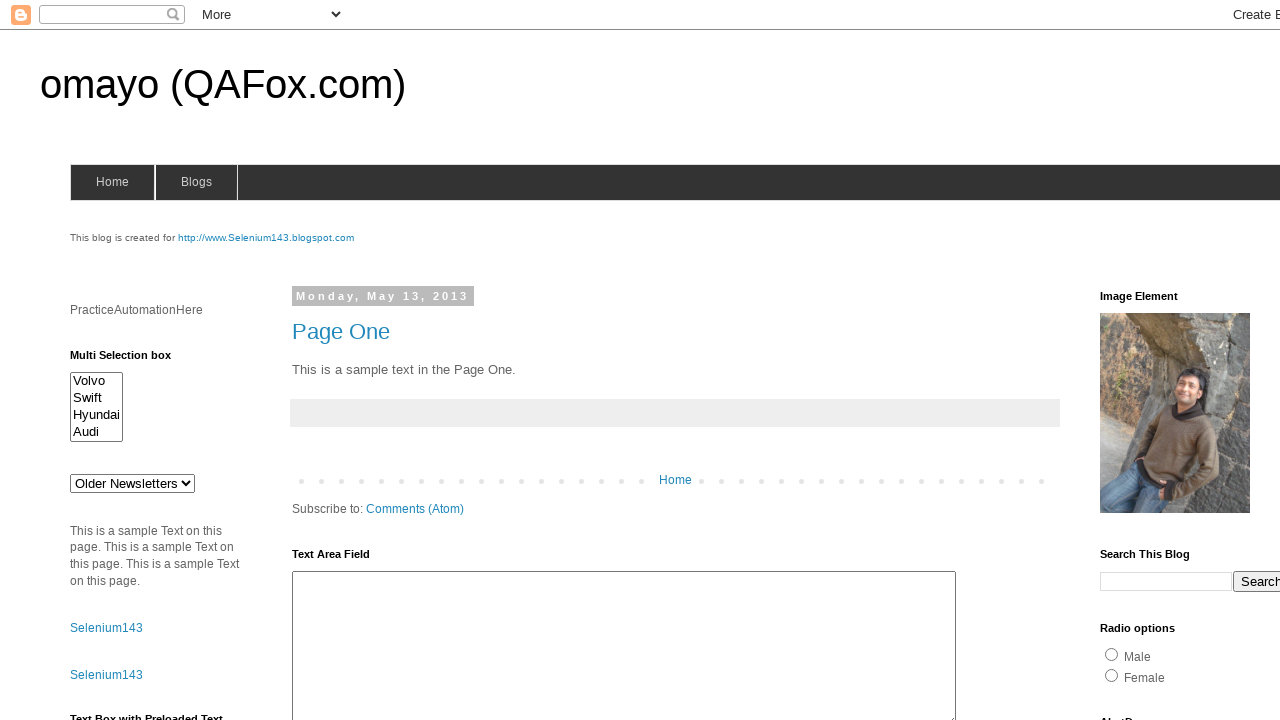

Retrieved textarea value attribute
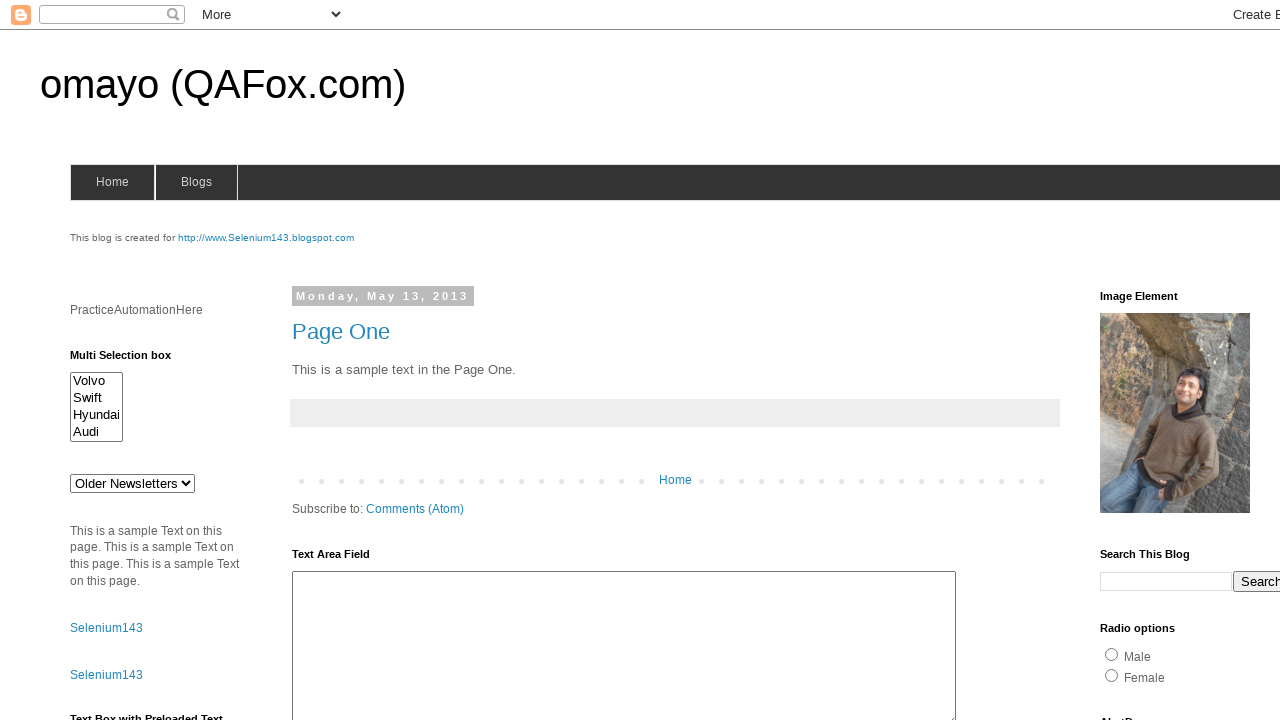

Retrieved textarea name attribute
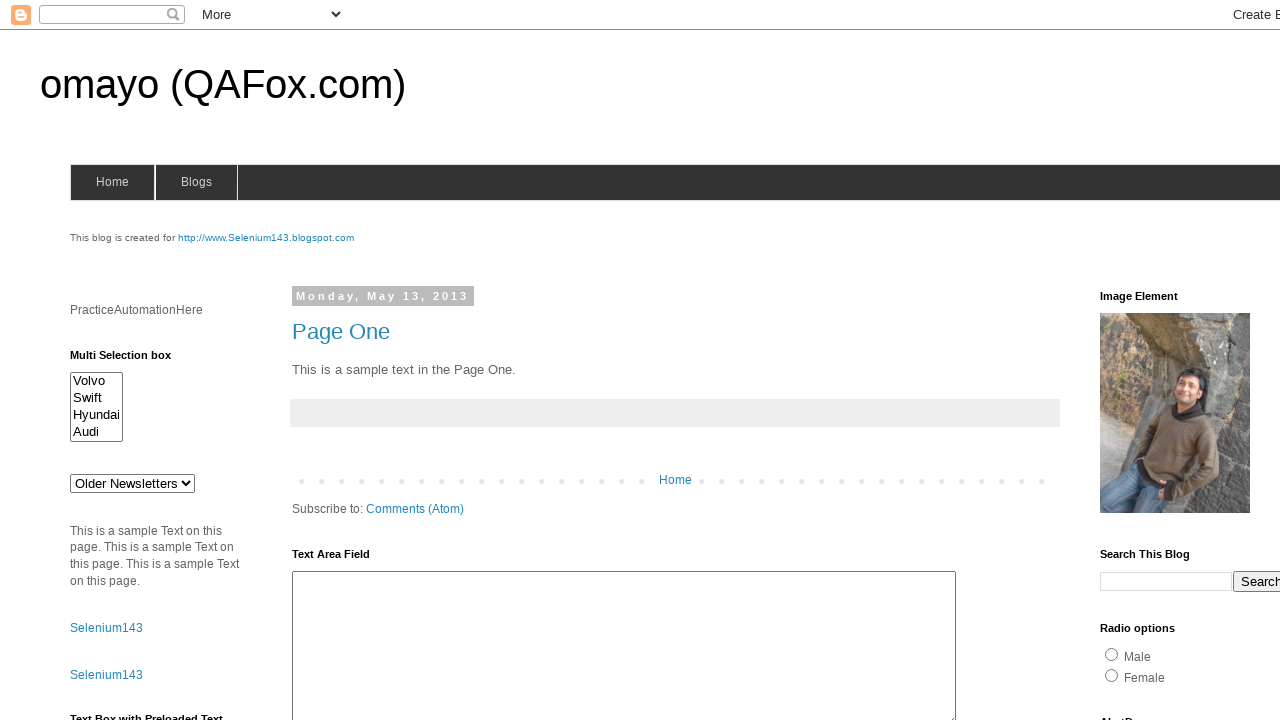

Retrieved textarea text attribute
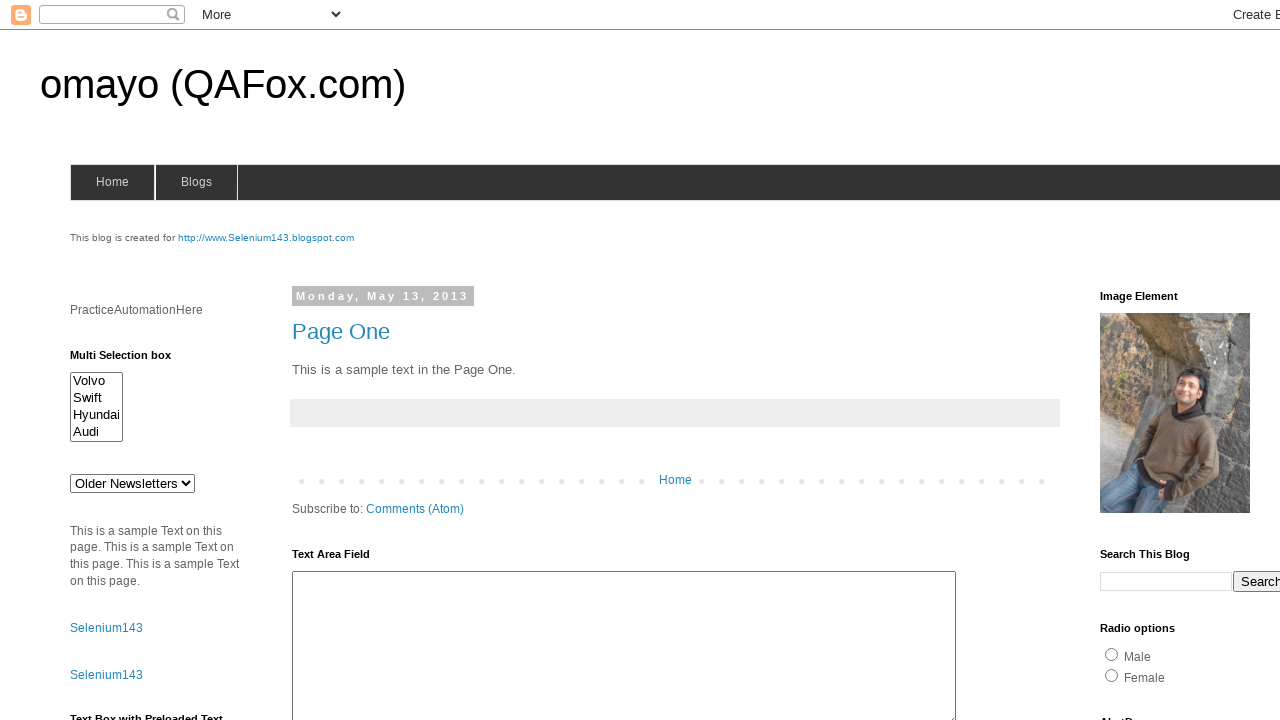

Filled username field with 'testUser123' on //*[@id='HTML31']/div[1]/form/input[1]
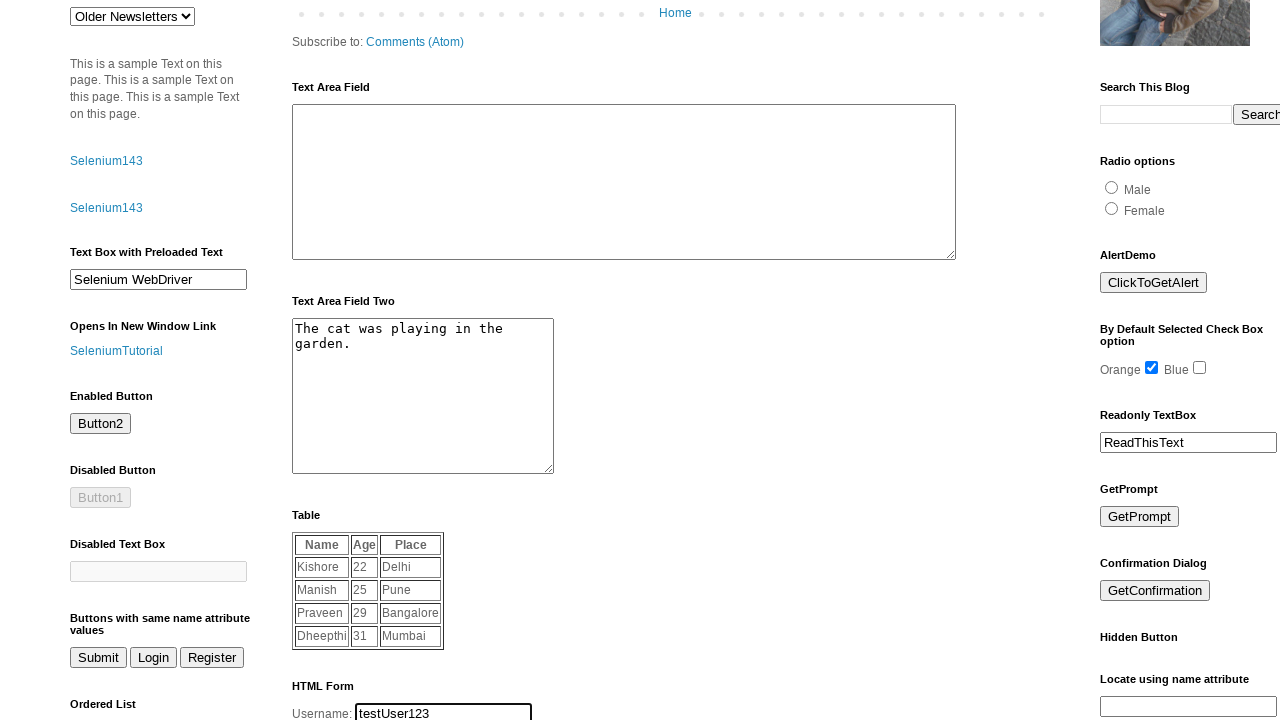

Filled password field with 'testPass456' on //*[@id='HTML31']/div[1]/form/input[2]
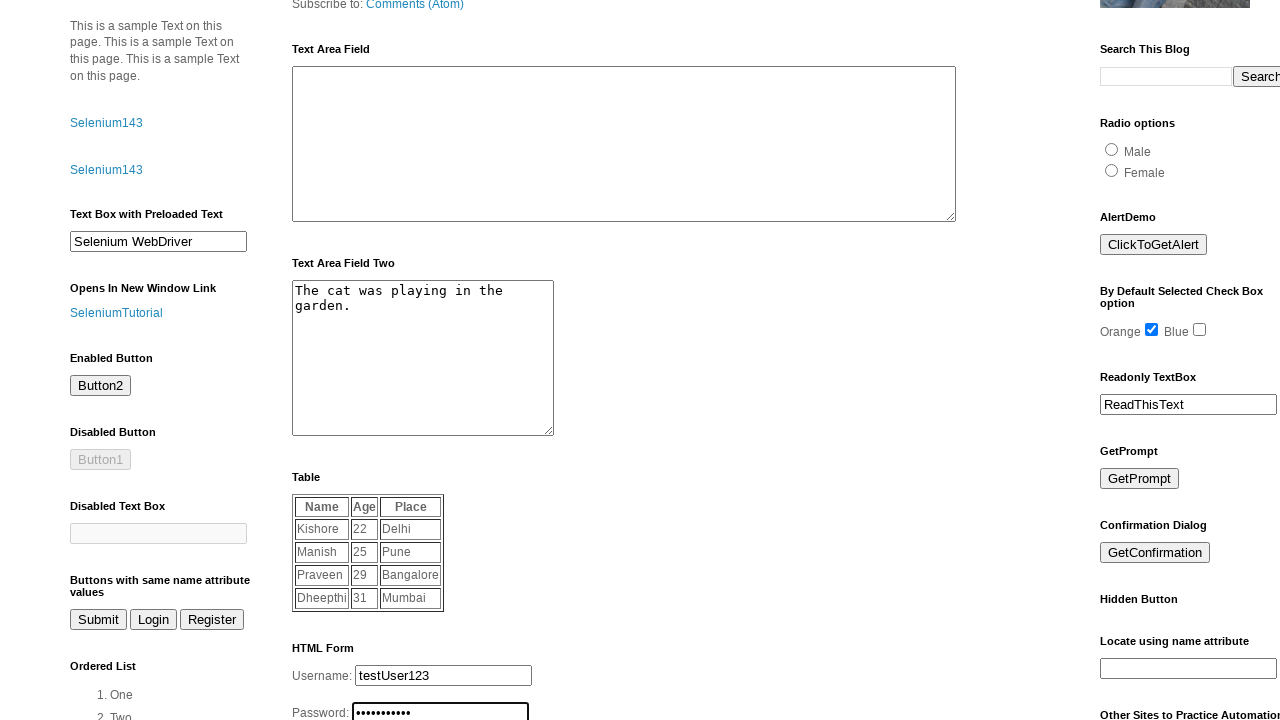

Clicked form submit button at (316, 361) on xpath=//*[@id='HTML31']/div[1]/form/button
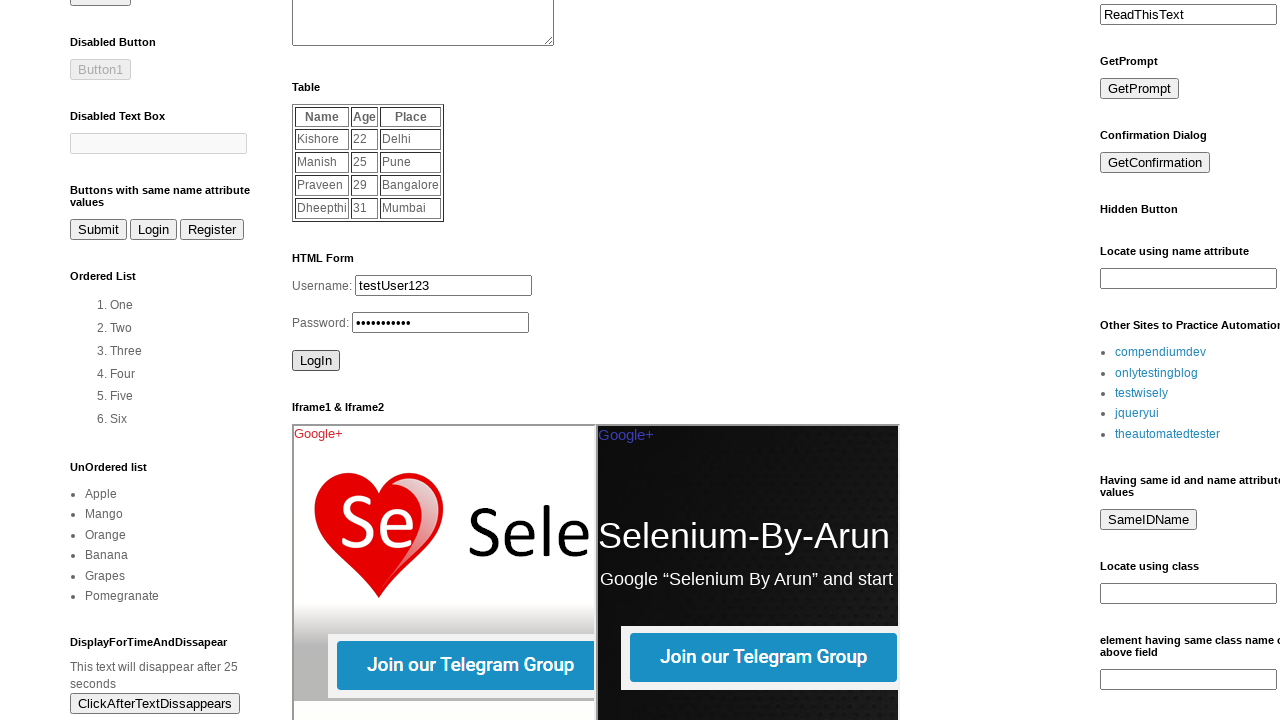

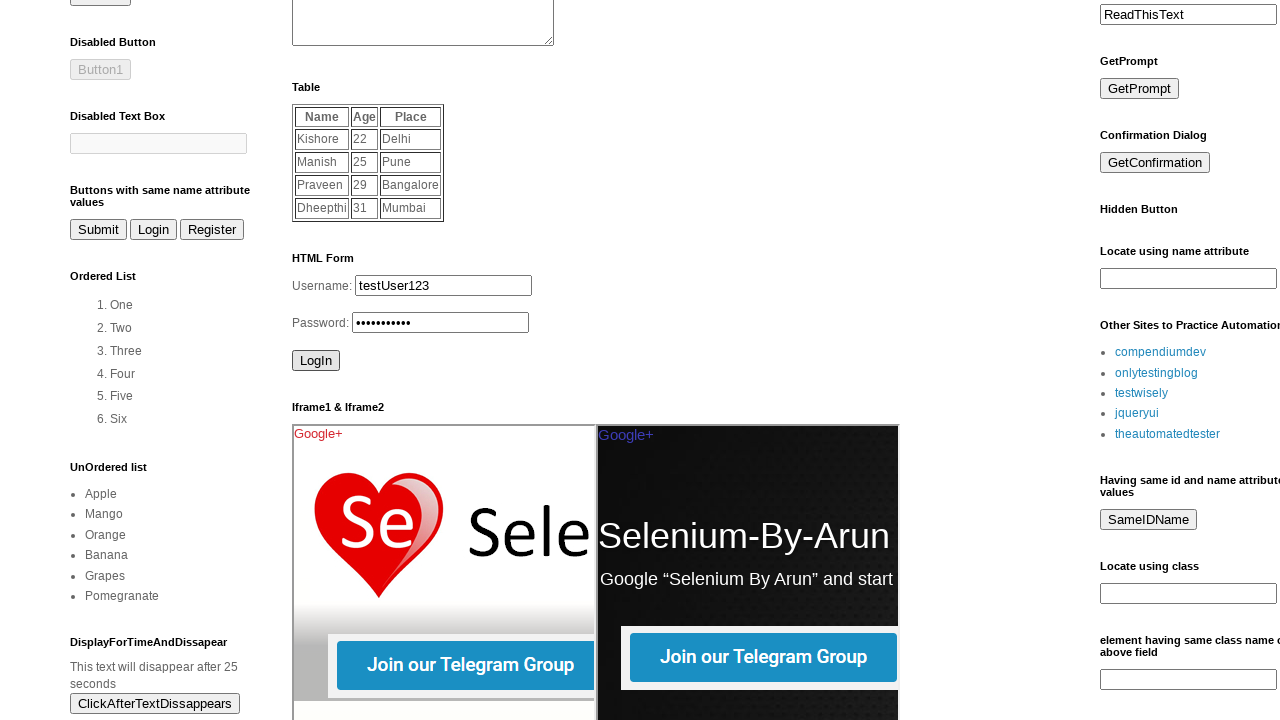